Tests keyboard action functionality by sending various keyboard keys (Enter, Backspace, Delete, Arrow Right) to a key press detection page

Starting URL: https://the-internet.herokuapp.com/key_presses

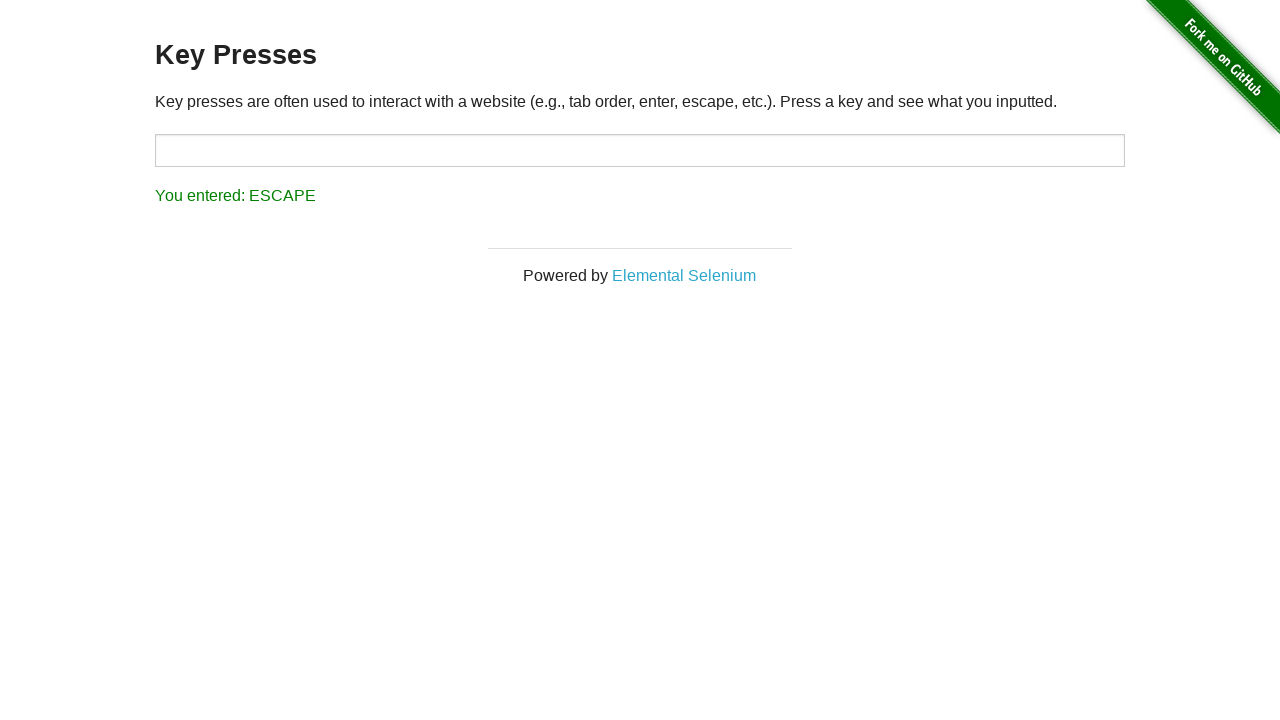

Pressed Enter key
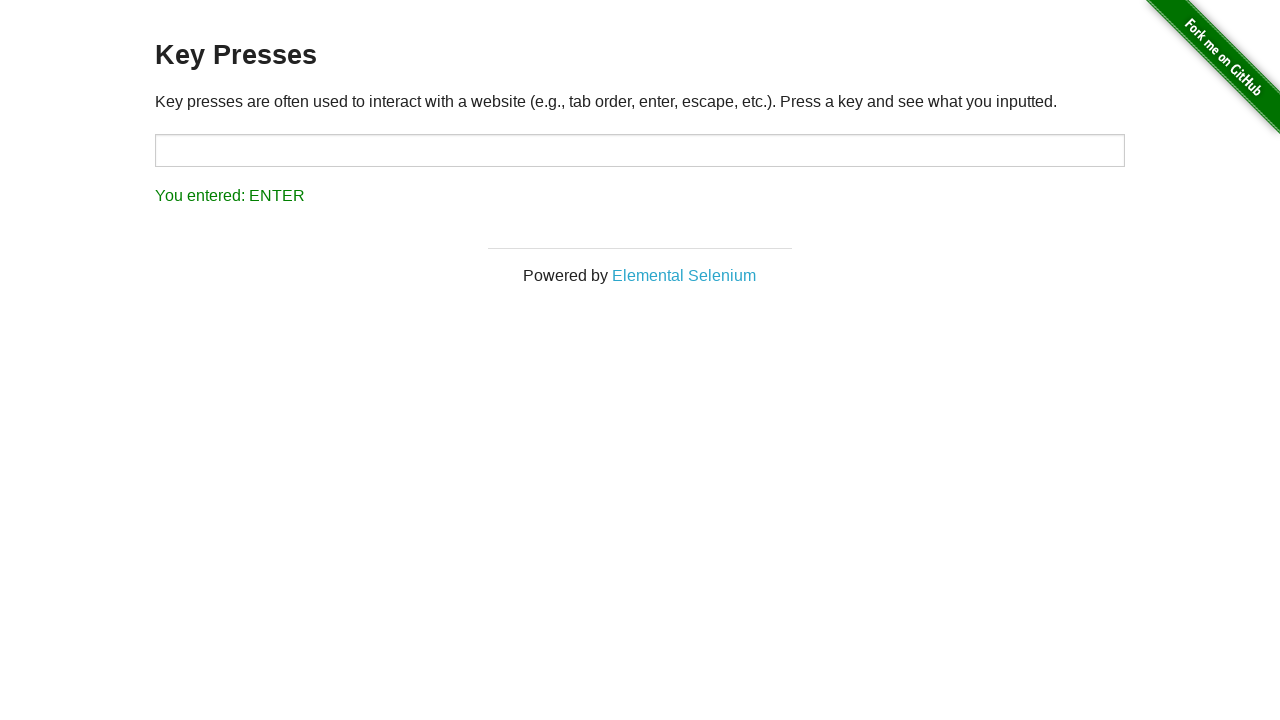

Pressed Backspace key
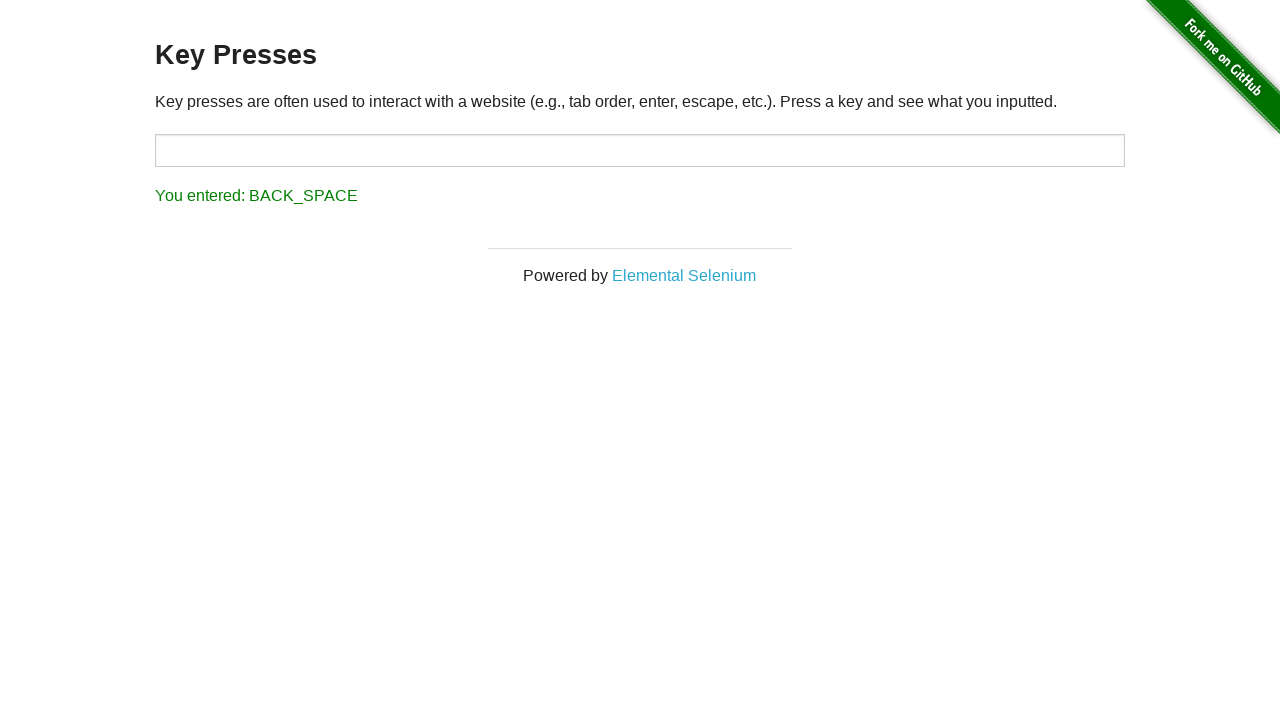

Pressed Delete key
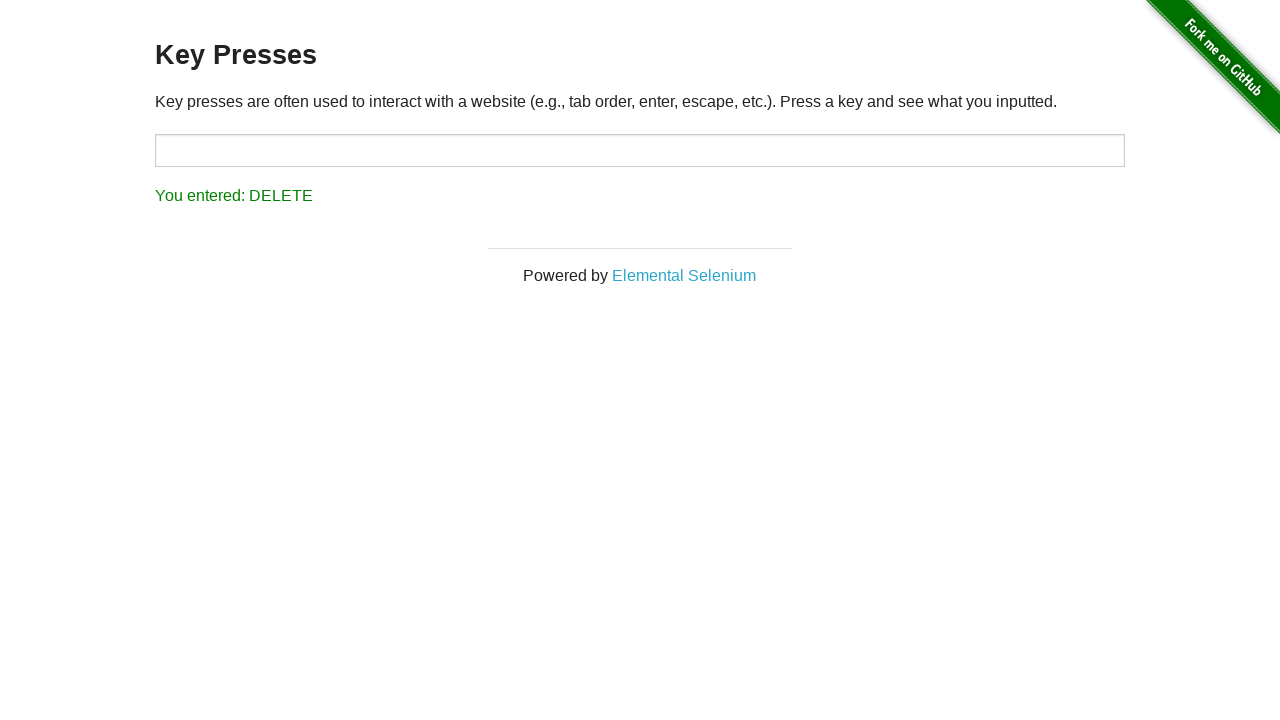

Pressed Arrow Right key
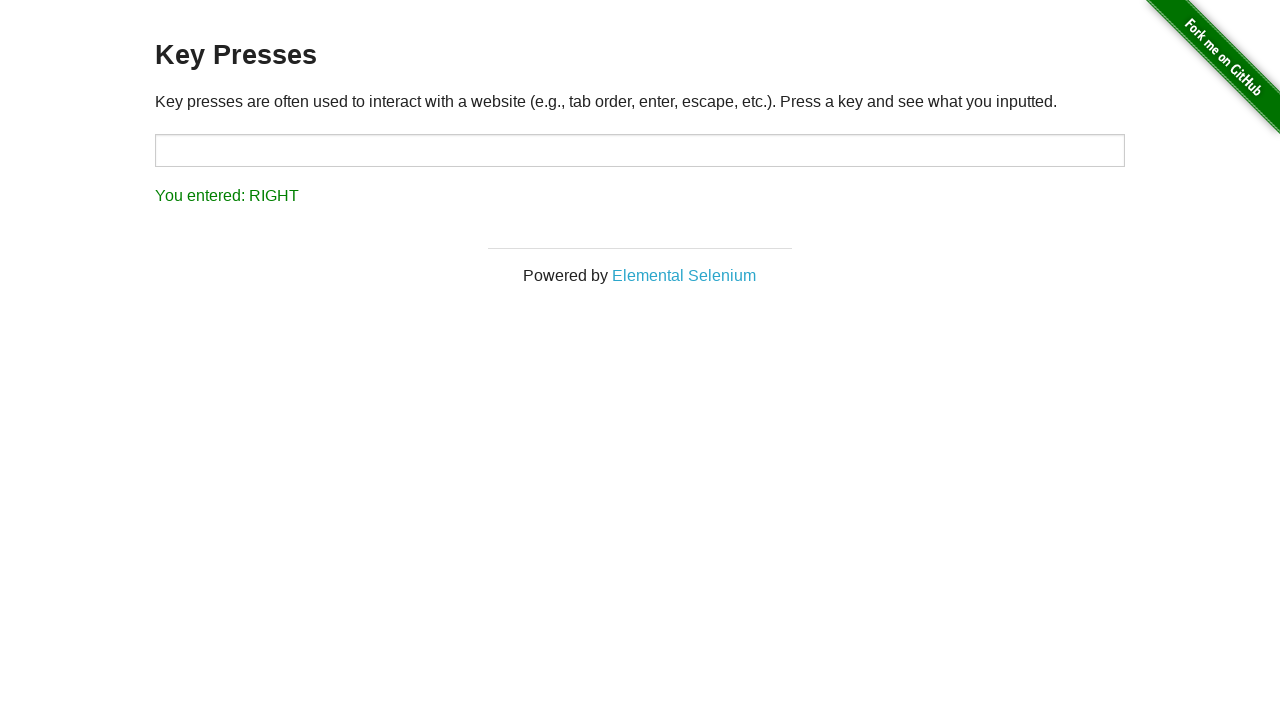

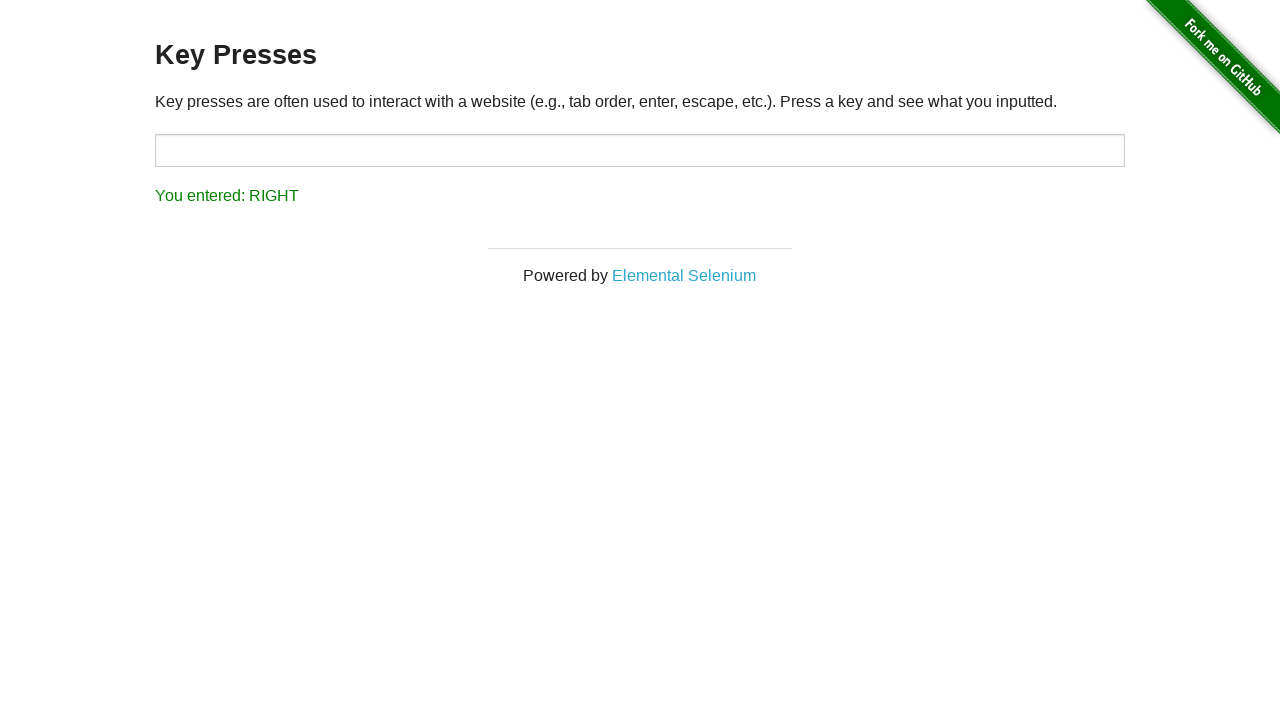